Tests the Add/Remove Elements functionality by clicking the Add Element button, verifying the Delete button appears, clicking Delete, and verifying the page heading is still visible

Starting URL: https://the-internet.herokuapp.com/add_remove_elements/

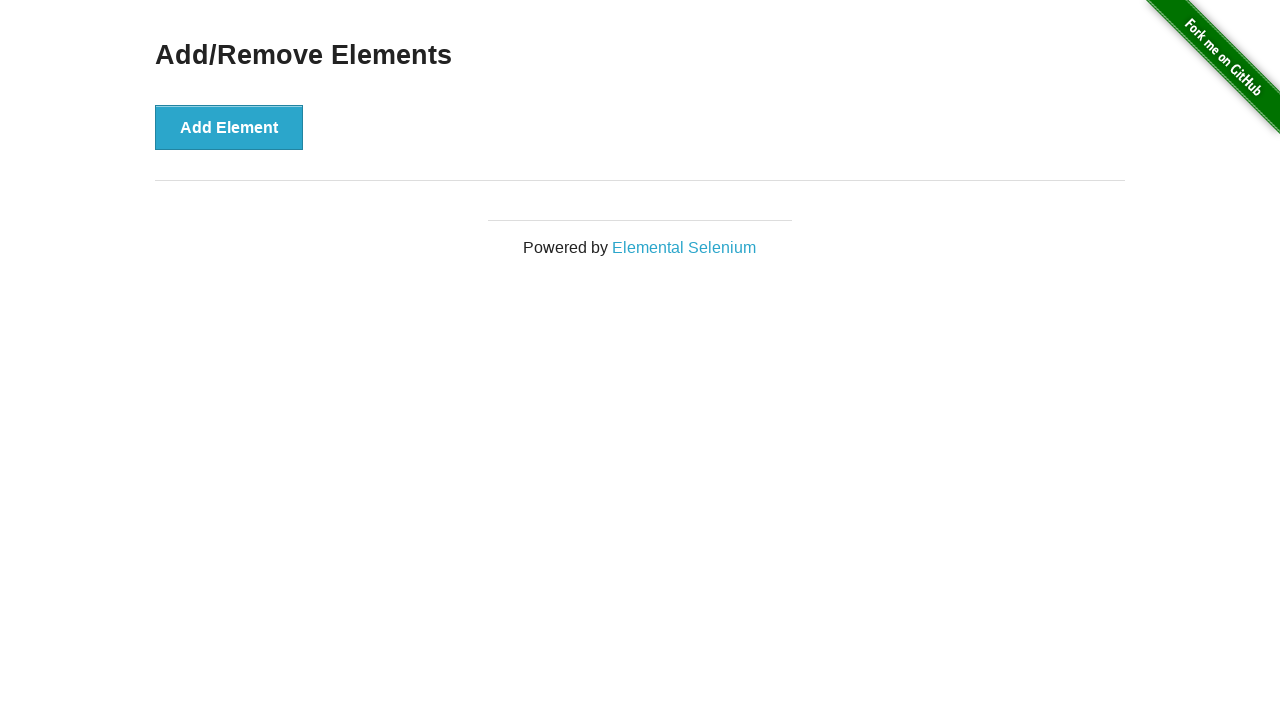

Clicked the Add Element button at (229, 127) on xpath=//button[@onclick='addElement()']
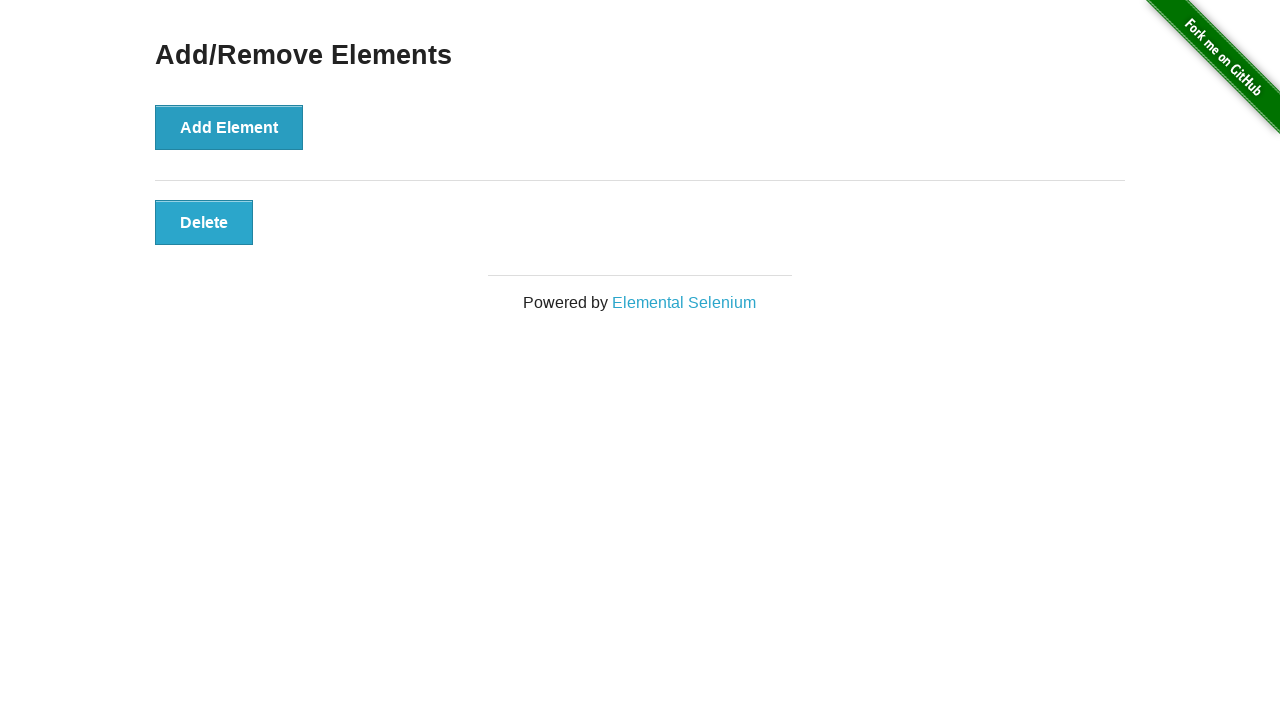

Delete button appeared after adding element
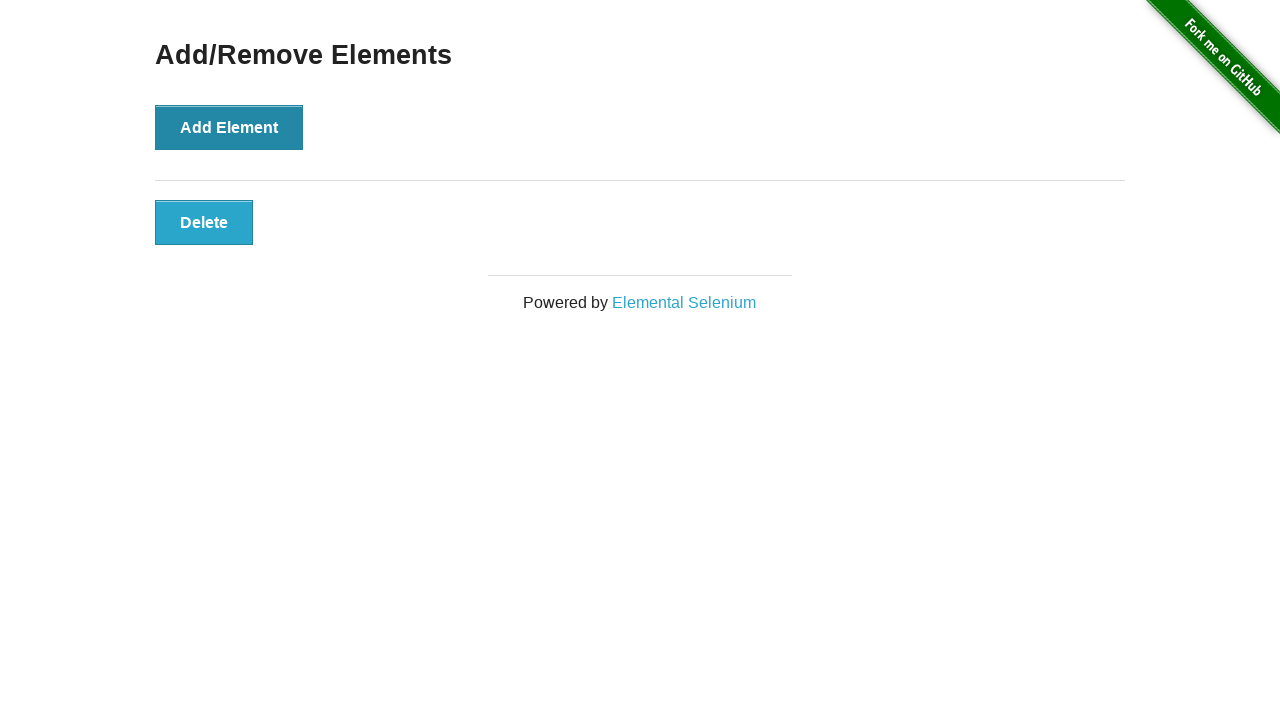

Clicked the Delete button to remove element at (204, 222) on xpath=//button[@class='added-manually']
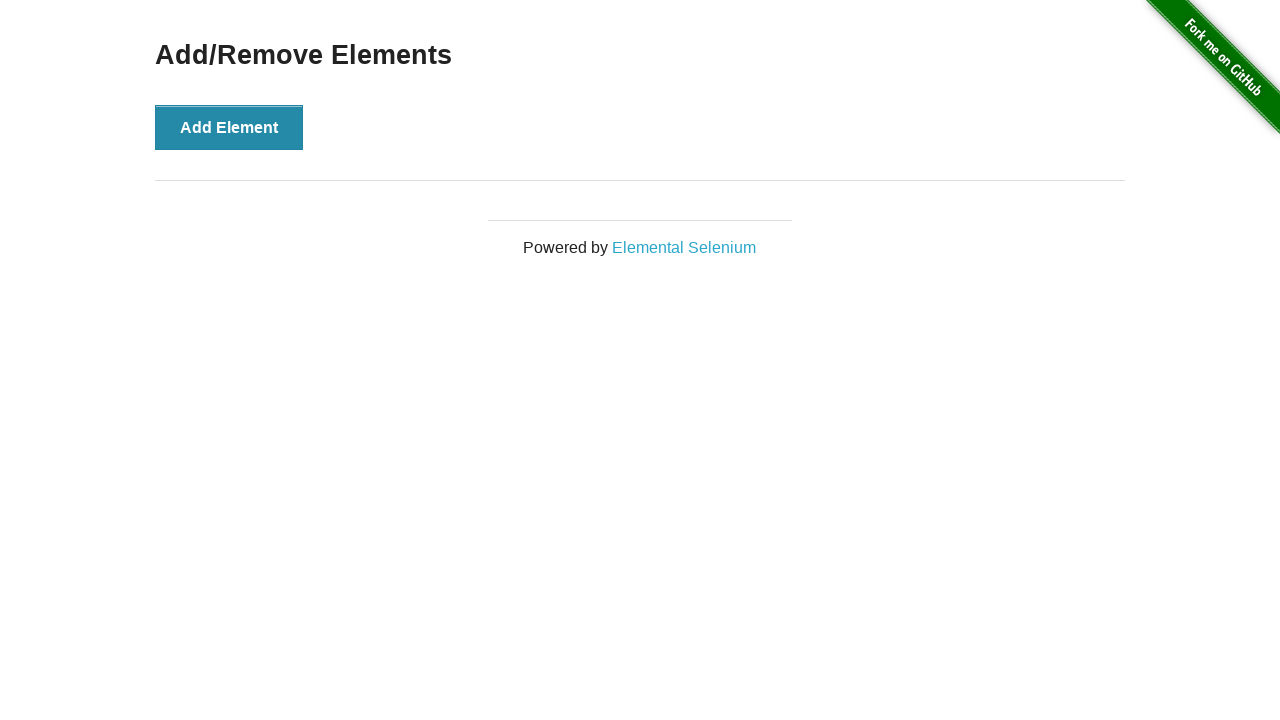

Verified the Add/Remove Elements heading is still visible after deletion
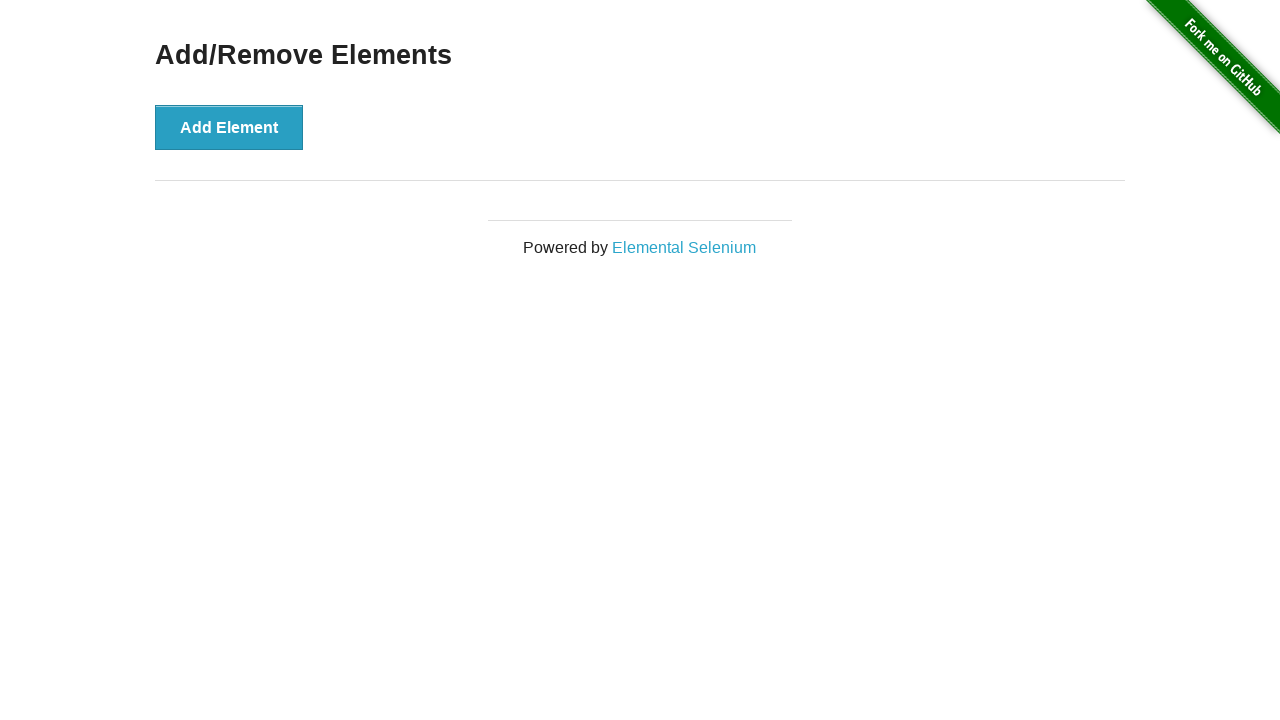

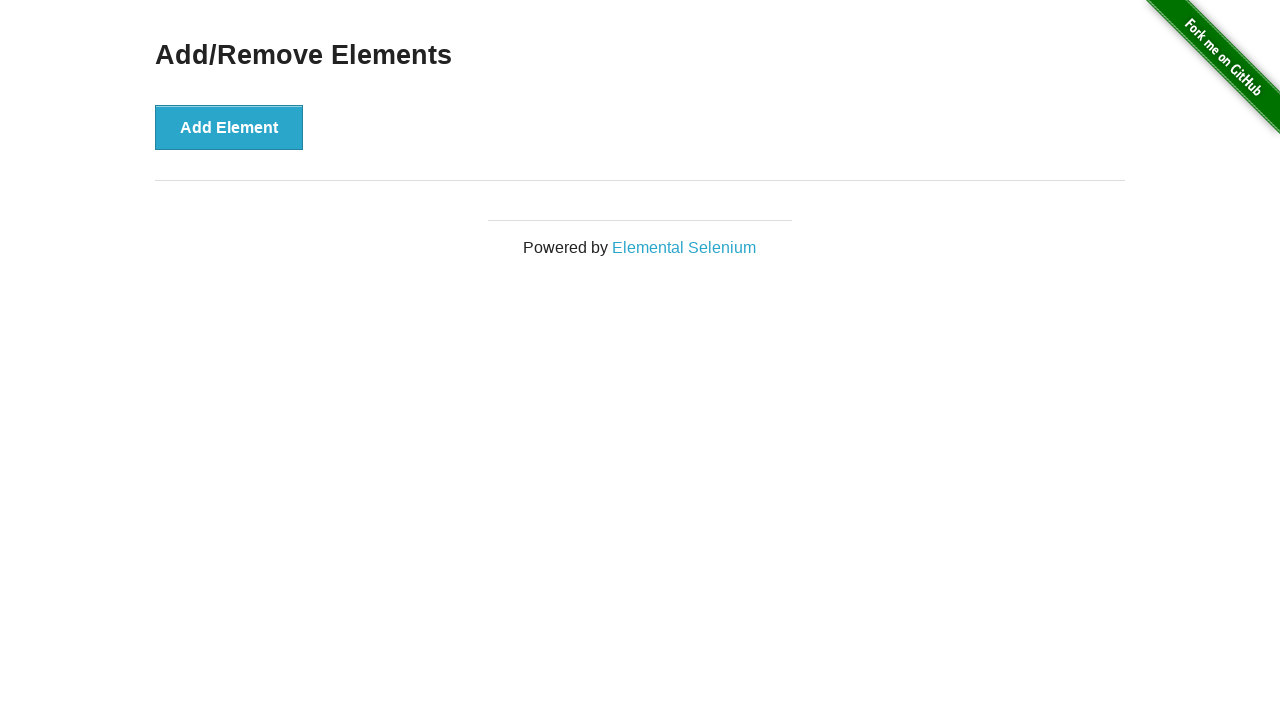